Tests opening multiple links from a footer column in new tabs and retrieving their page titles

Starting URL: http://qaclickacademy.com/practice.php

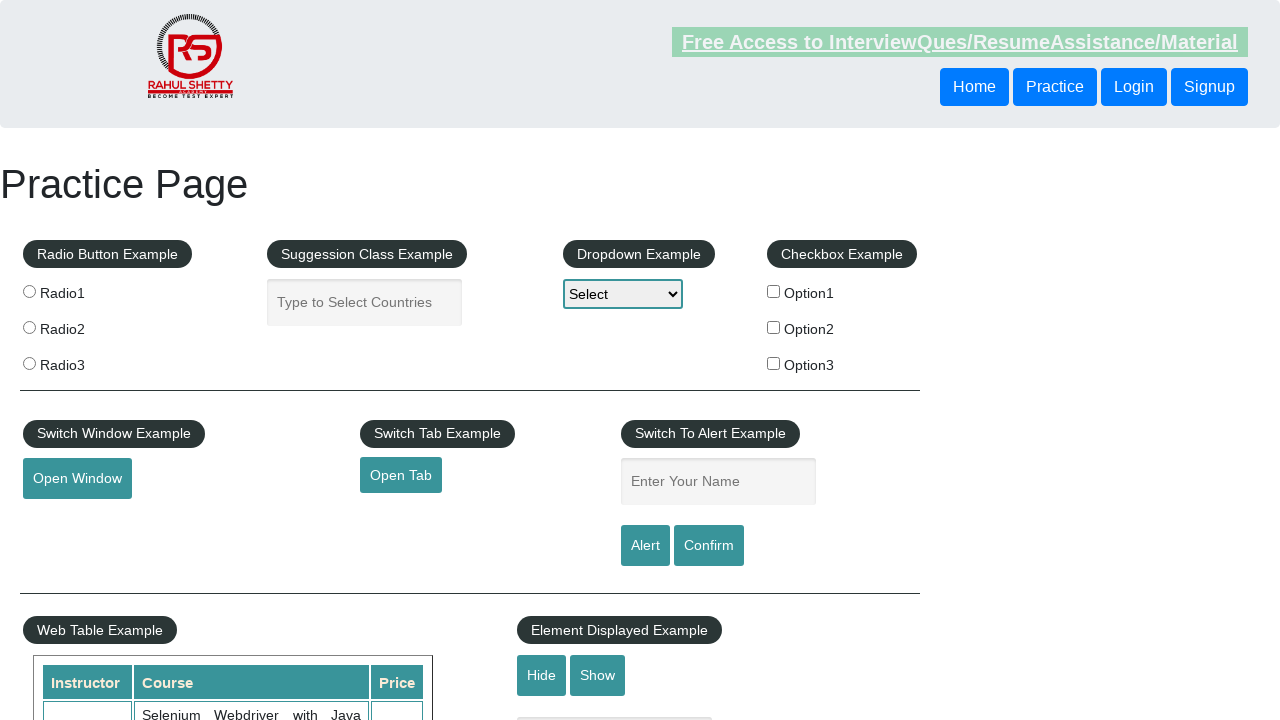

Located footer section with id 'gf-BIG'
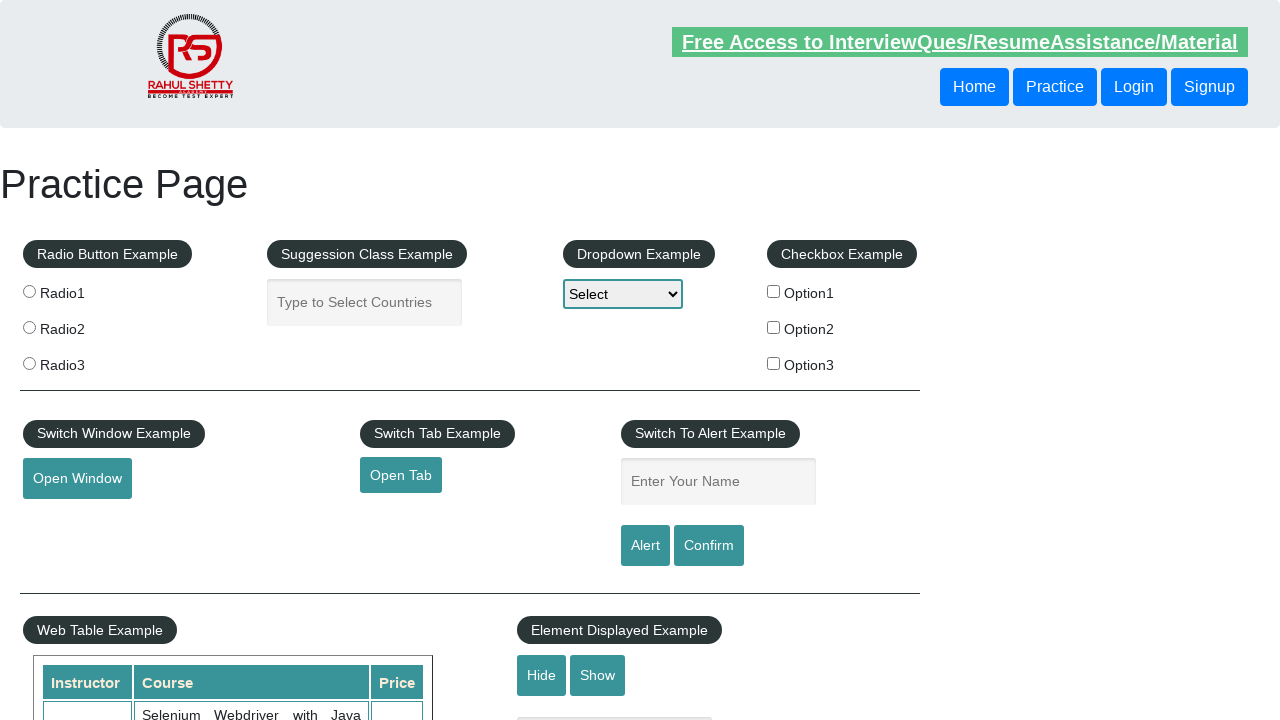

Located first column in footer table
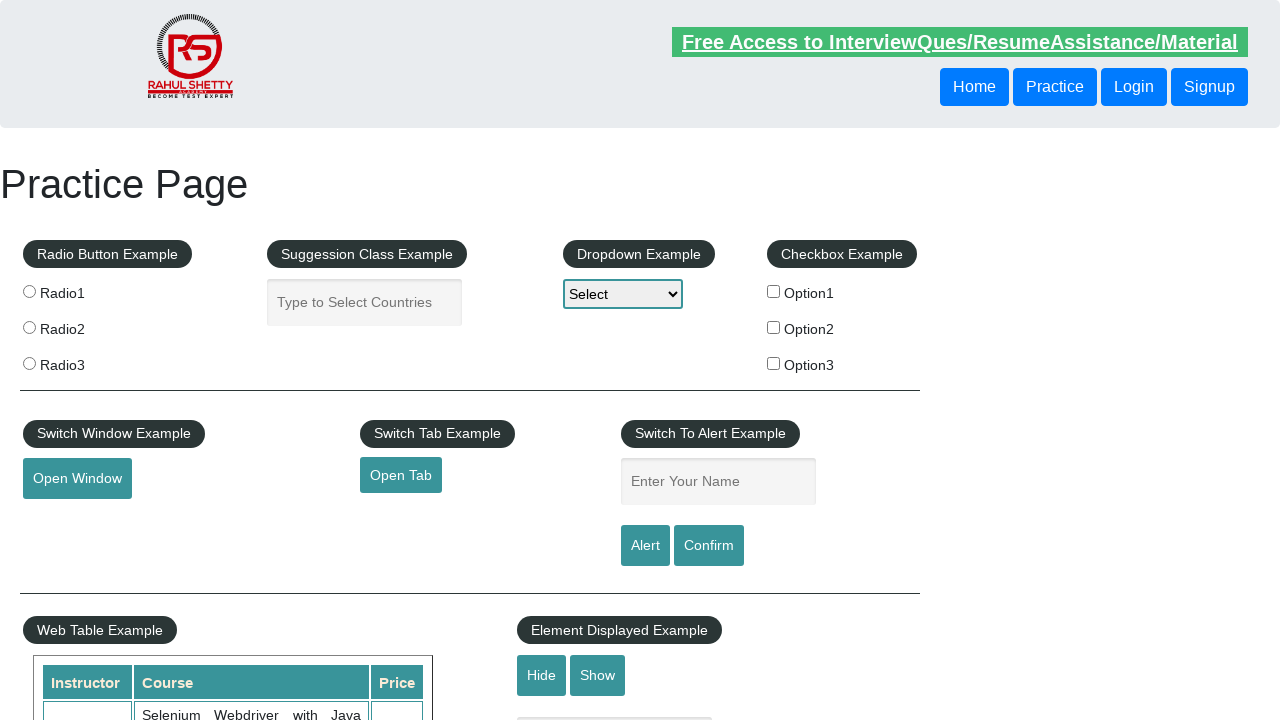

Retrieved all 5 links from footer column
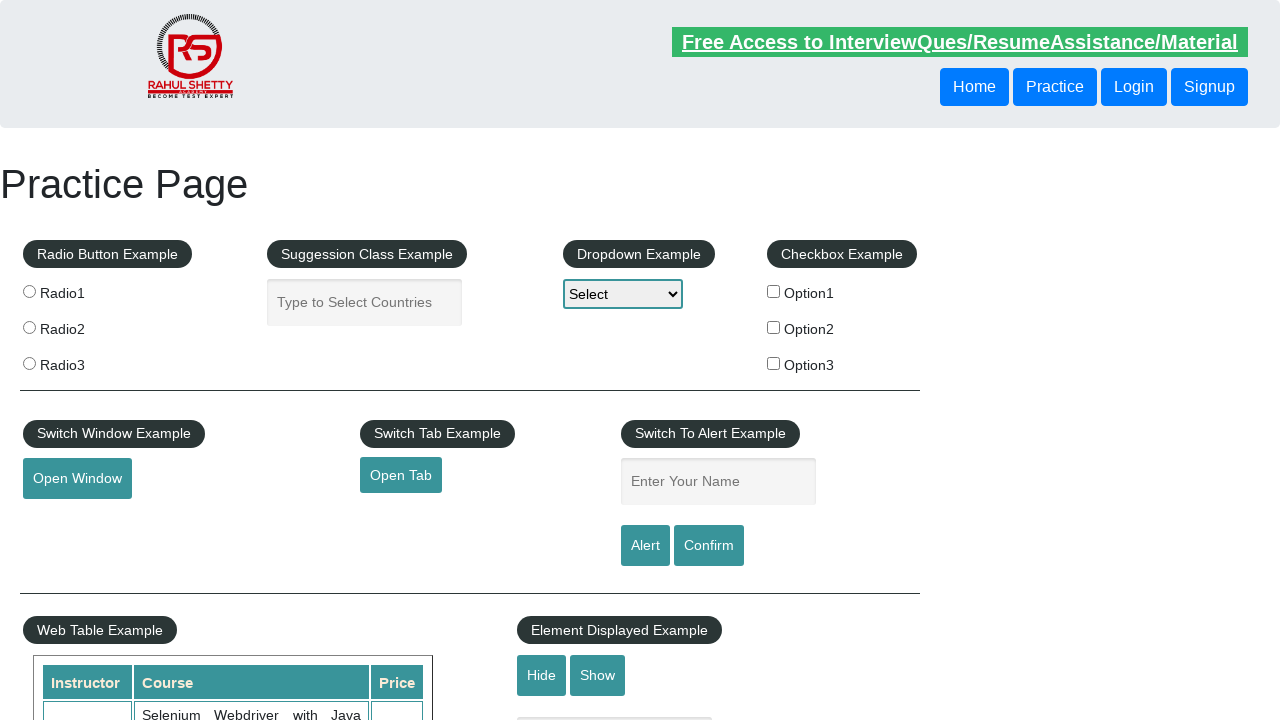

Stored main page context
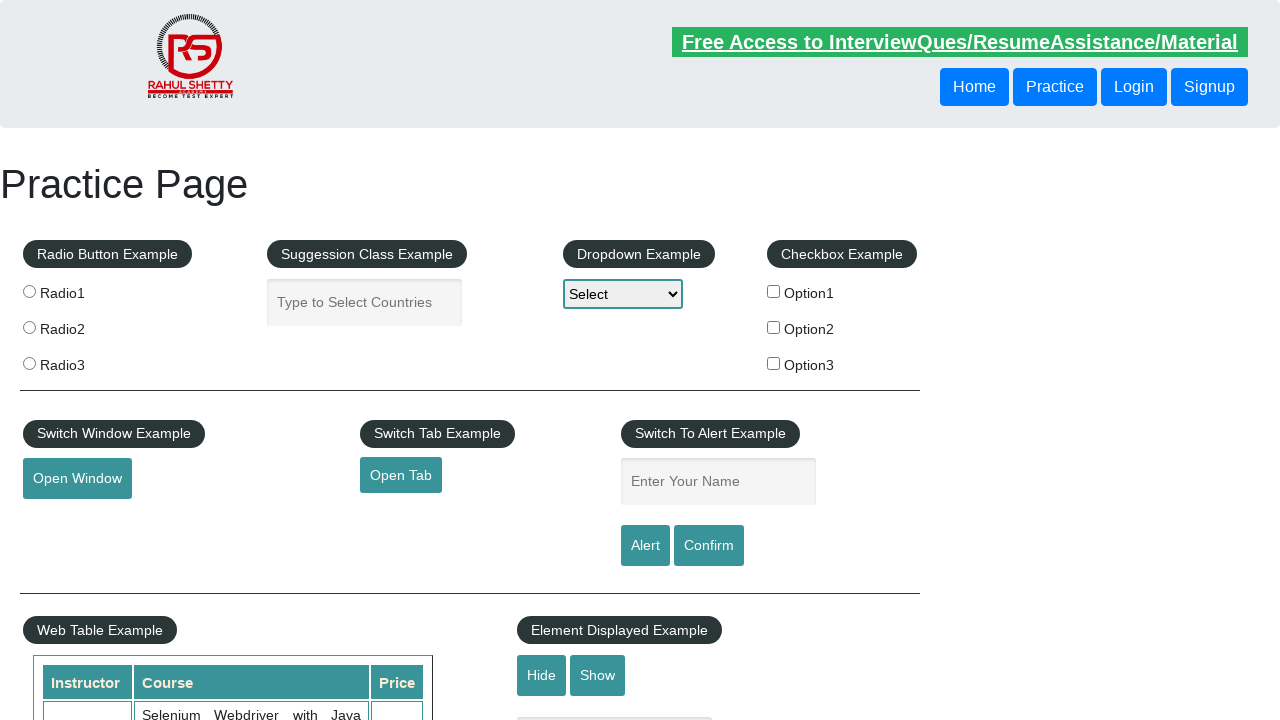

Opened footer link 1 in new tab using Ctrl+click at (68, 520) on #gf-BIG >> xpath=//table/tbody/tr/td[1]/ul >> a >> nth=1
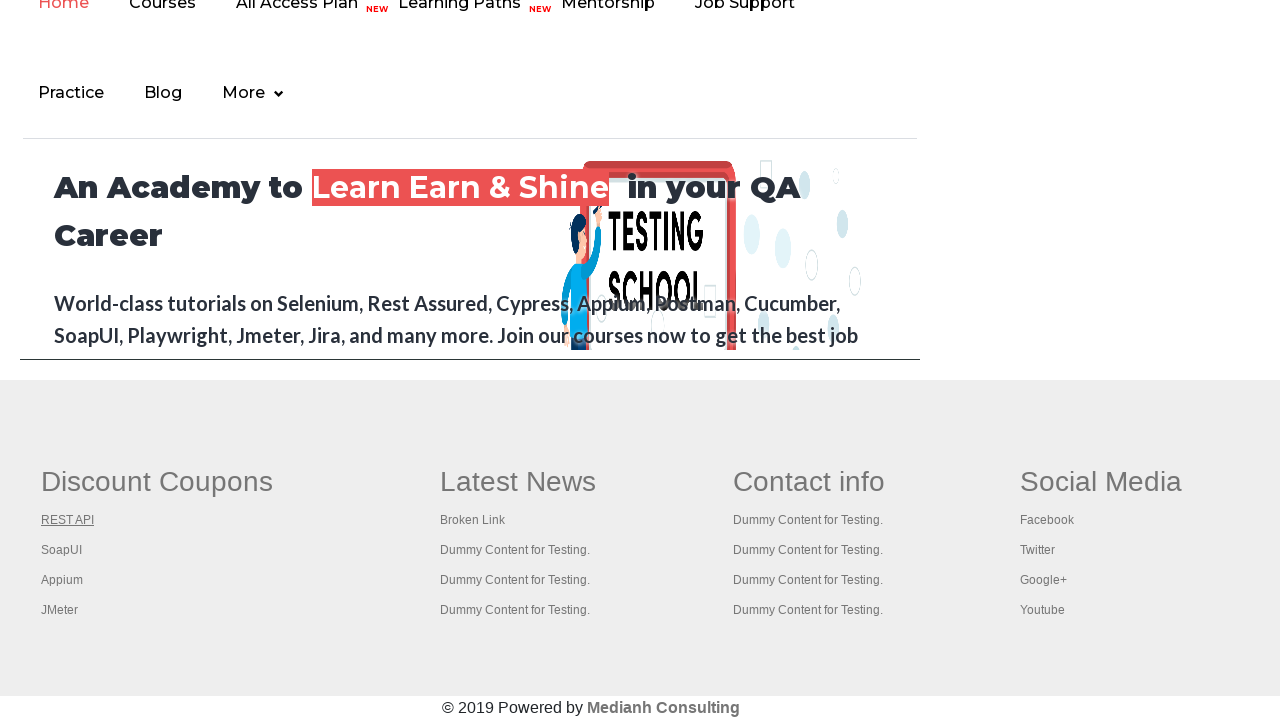

Captured new page context for link 1
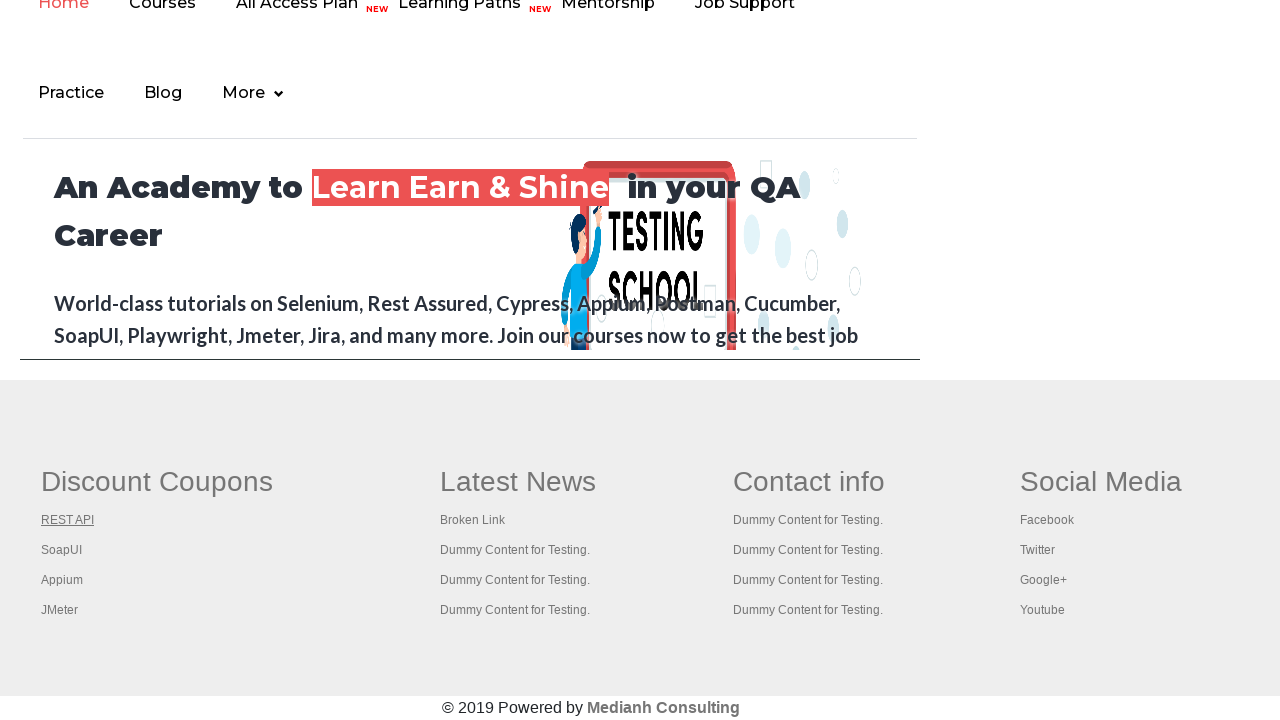

Waited 5 seconds for link 1 to load
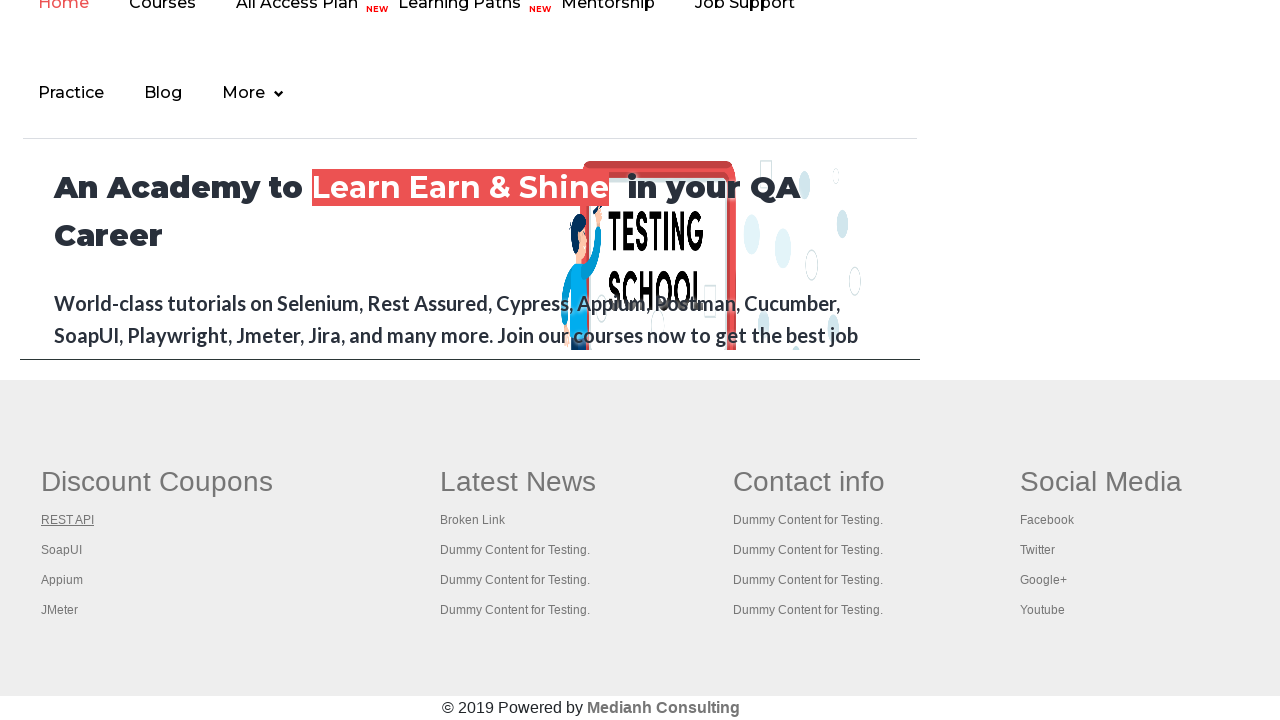

Opened footer link 2 in new tab using Ctrl+click at (62, 550) on #gf-BIG >> xpath=//table/tbody/tr/td[1]/ul >> a >> nth=2
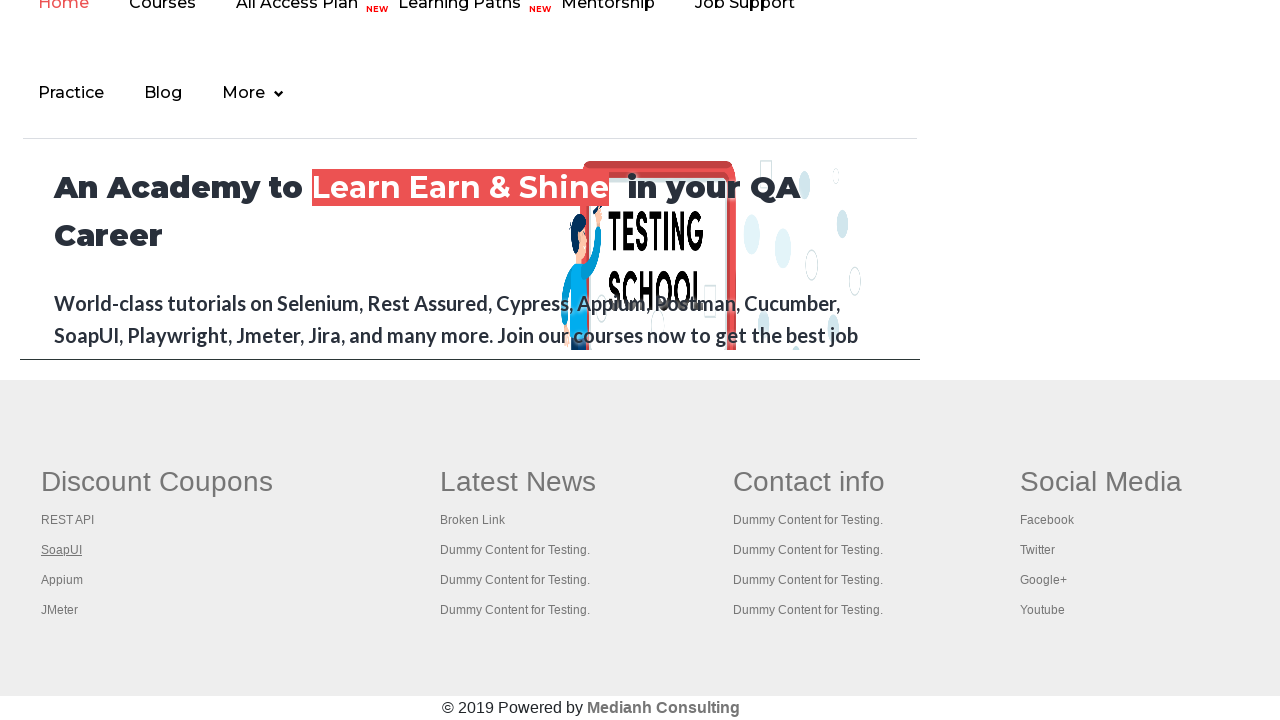

Captured new page context for link 2
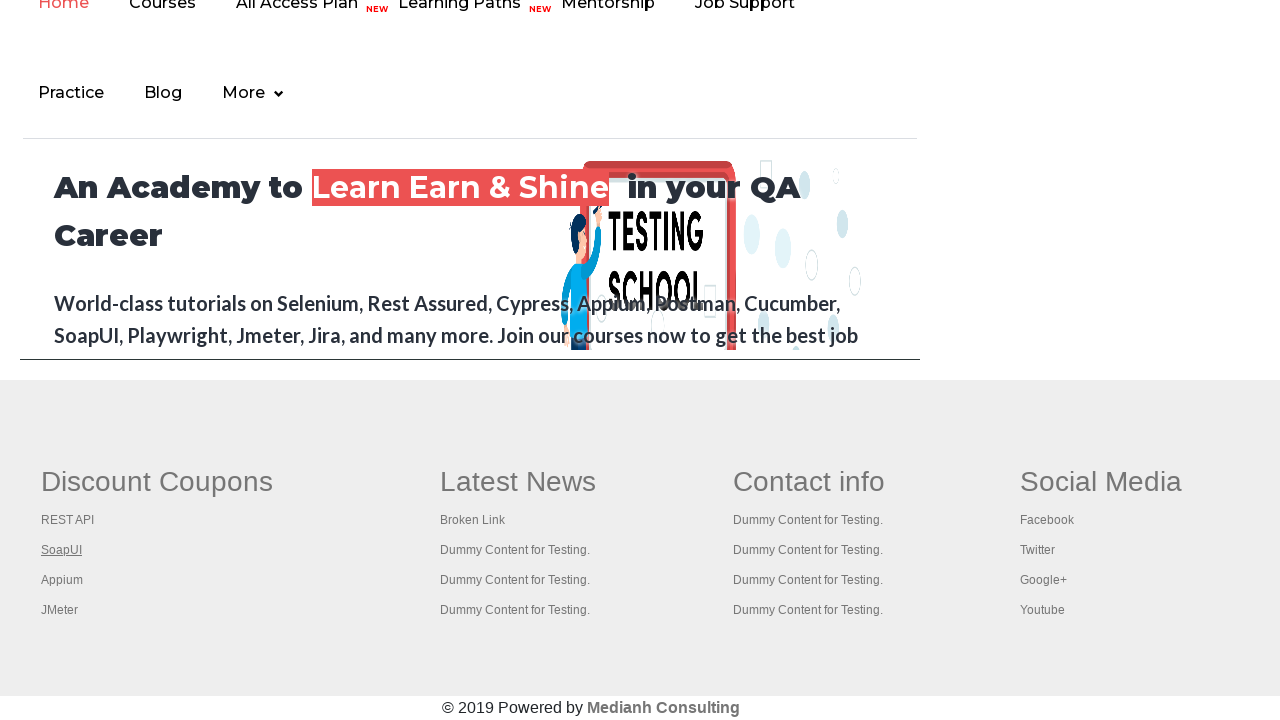

Waited 5 seconds for link 2 to load
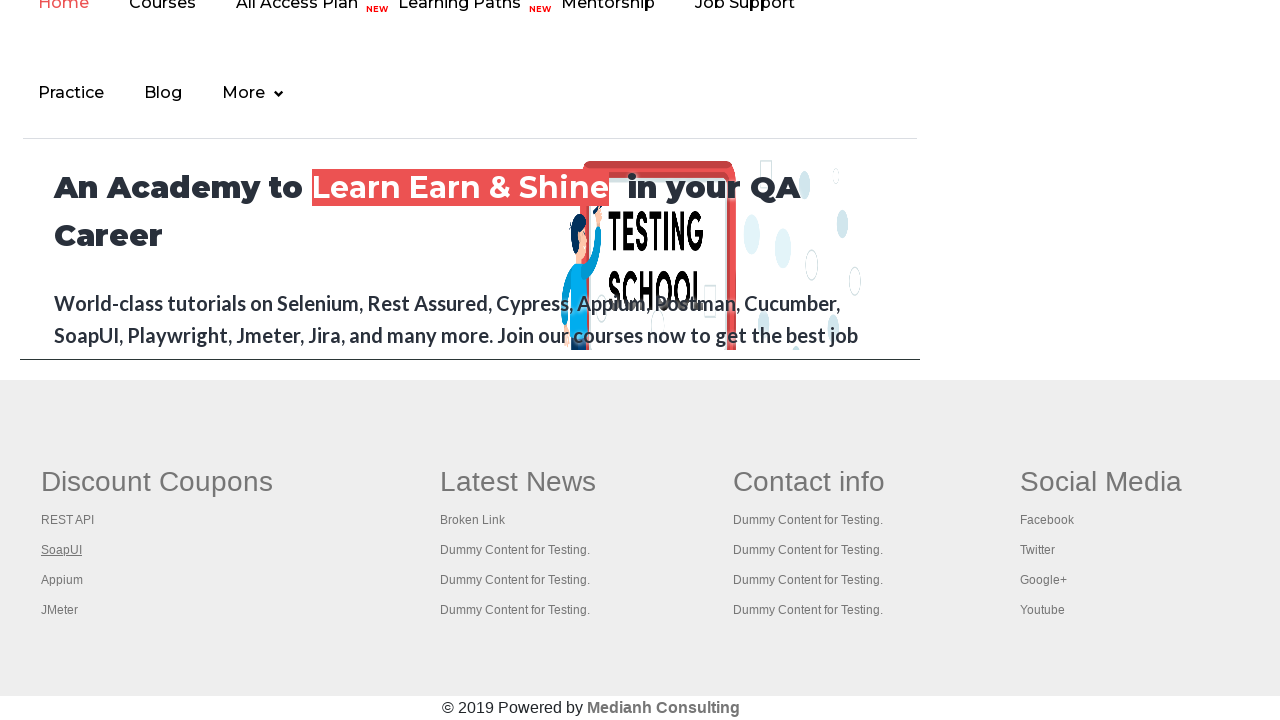

Opened footer link 3 in new tab using Ctrl+click at (62, 580) on #gf-BIG >> xpath=//table/tbody/tr/td[1]/ul >> a >> nth=3
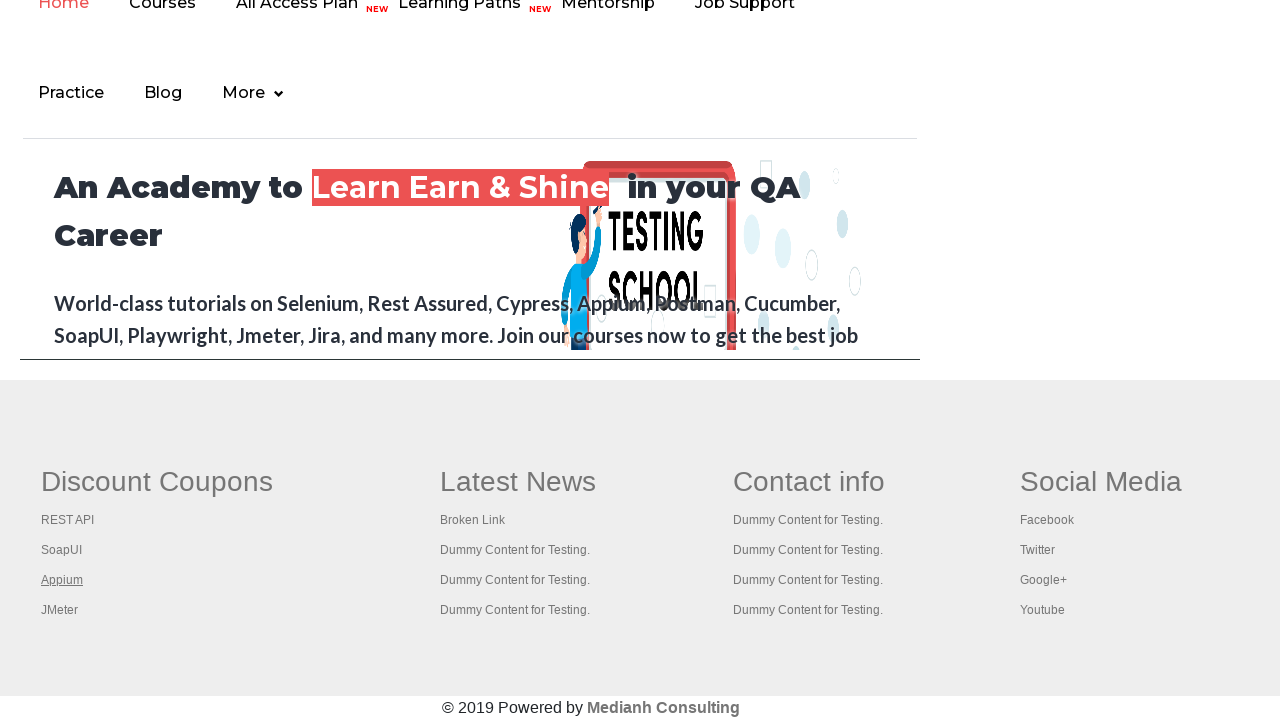

Captured new page context for link 3
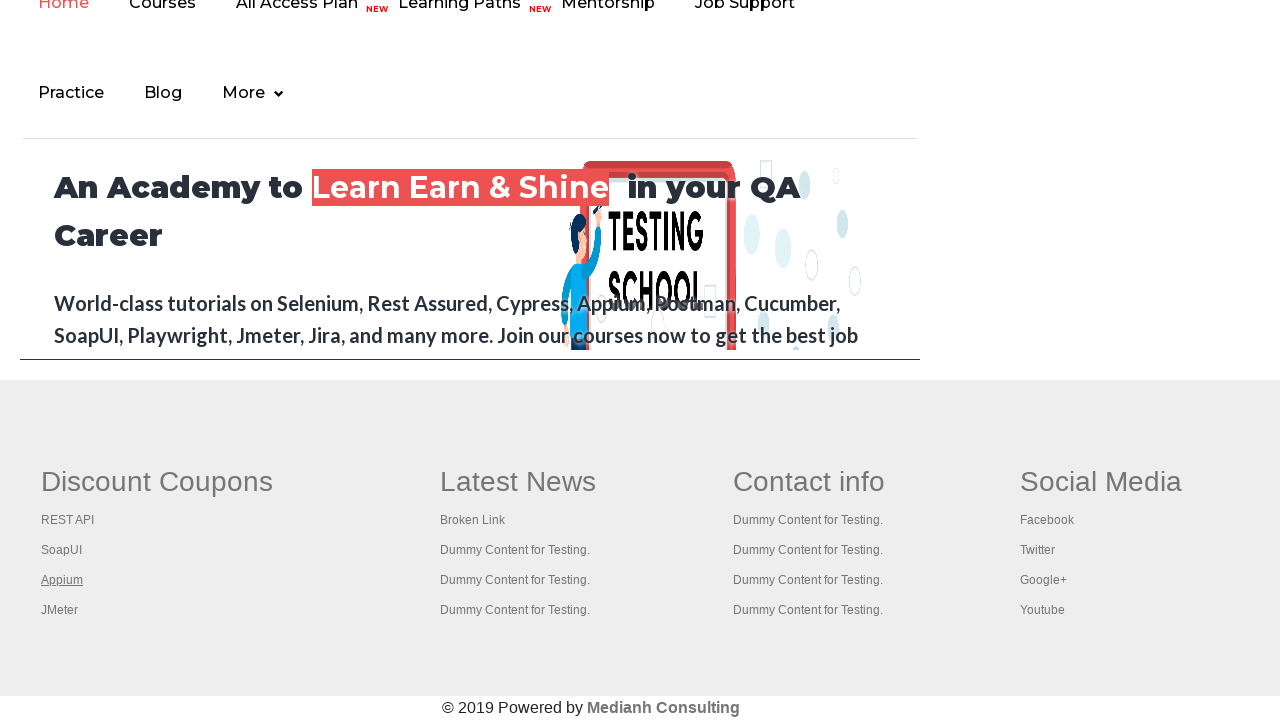

Waited 5 seconds for link 3 to load
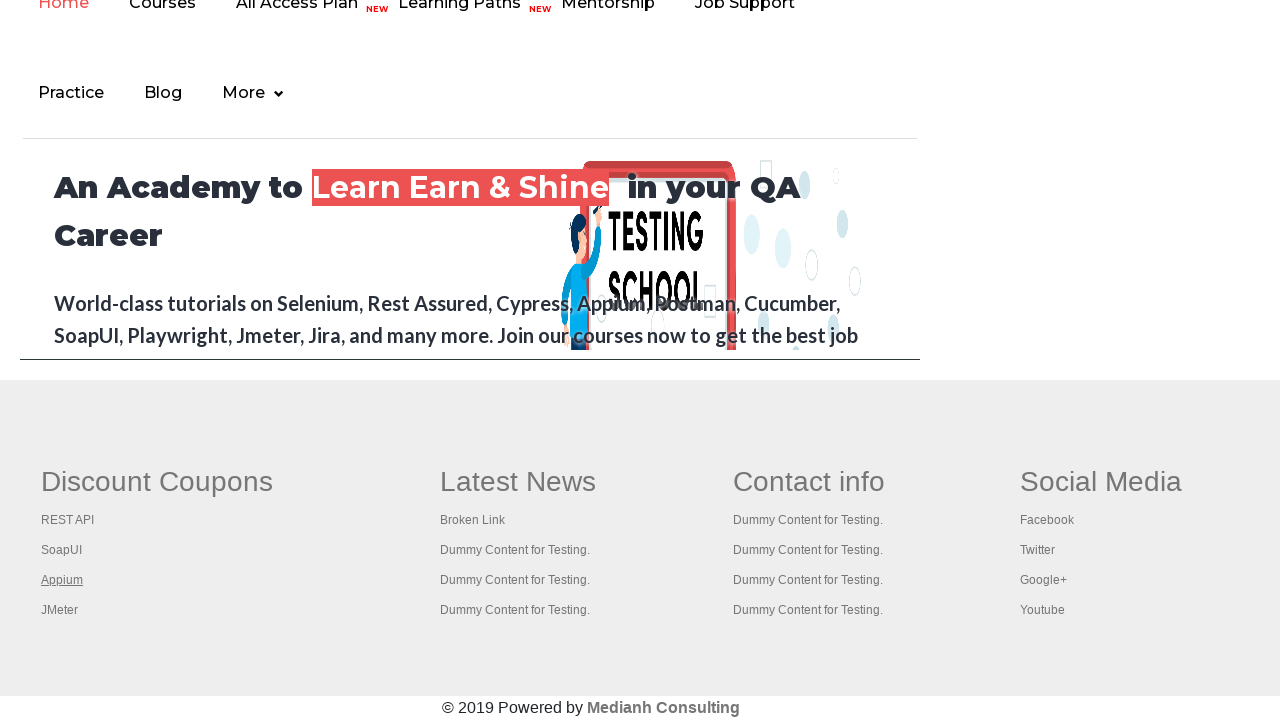

Opened footer link 4 in new tab using Ctrl+click at (60, 610) on #gf-BIG >> xpath=//table/tbody/tr/td[1]/ul >> a >> nth=4
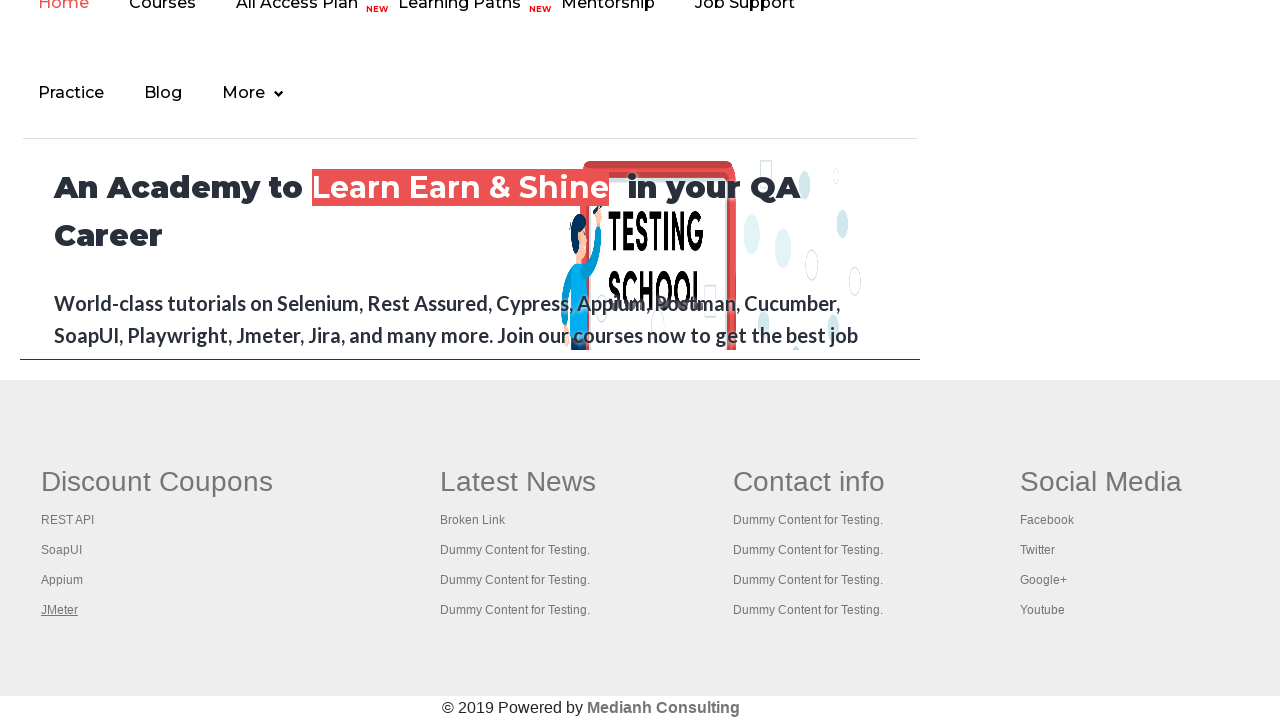

Captured new page context for link 4
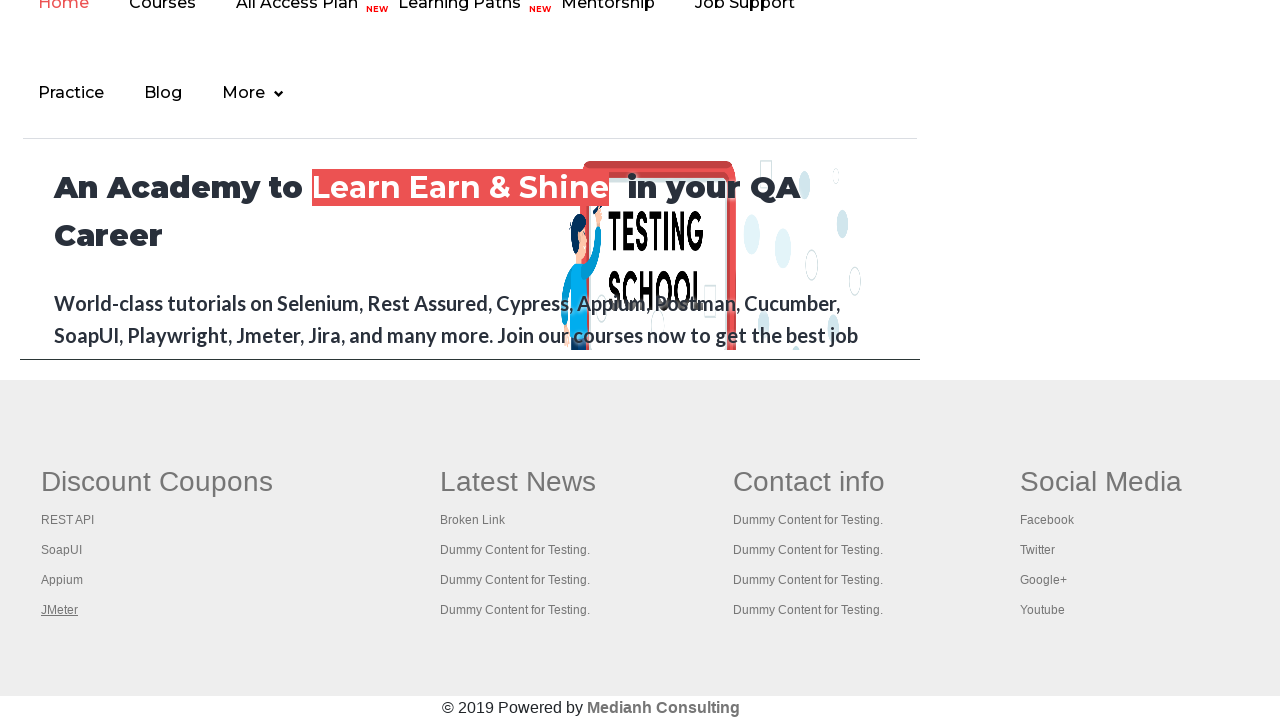

Waited 5 seconds for link 4 to load
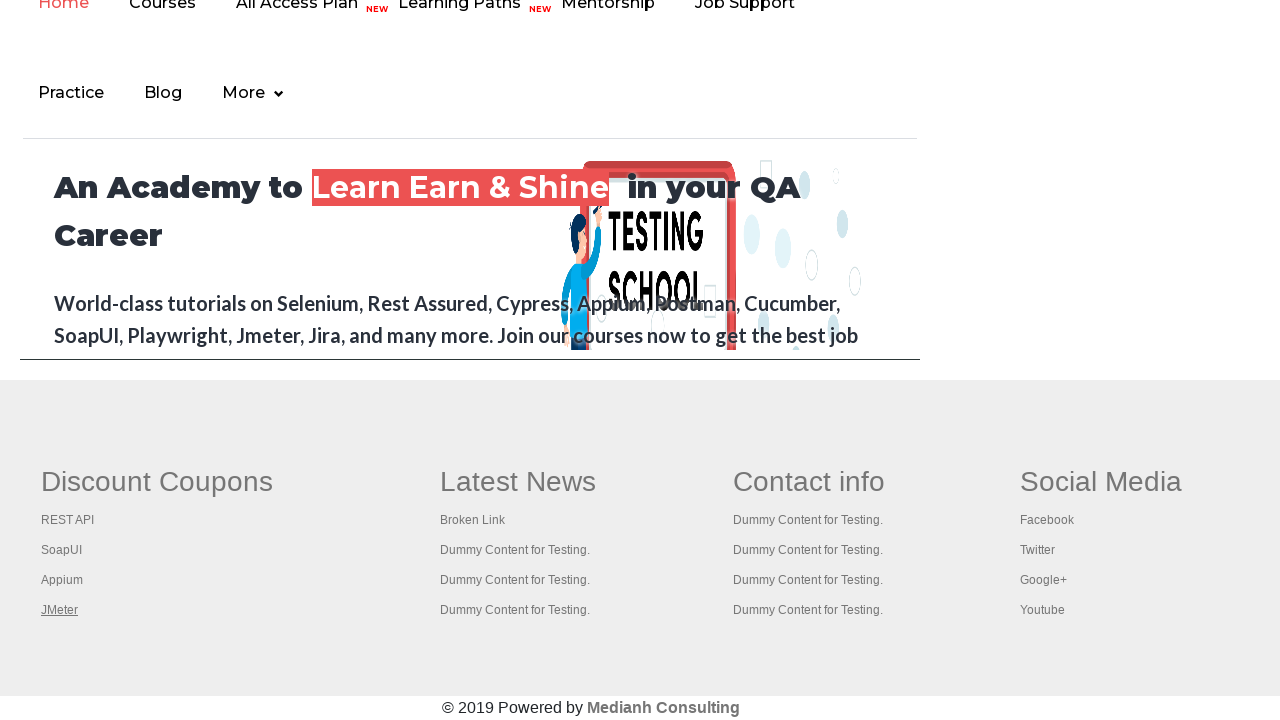

Retrieved main page title: 'Practice Page'
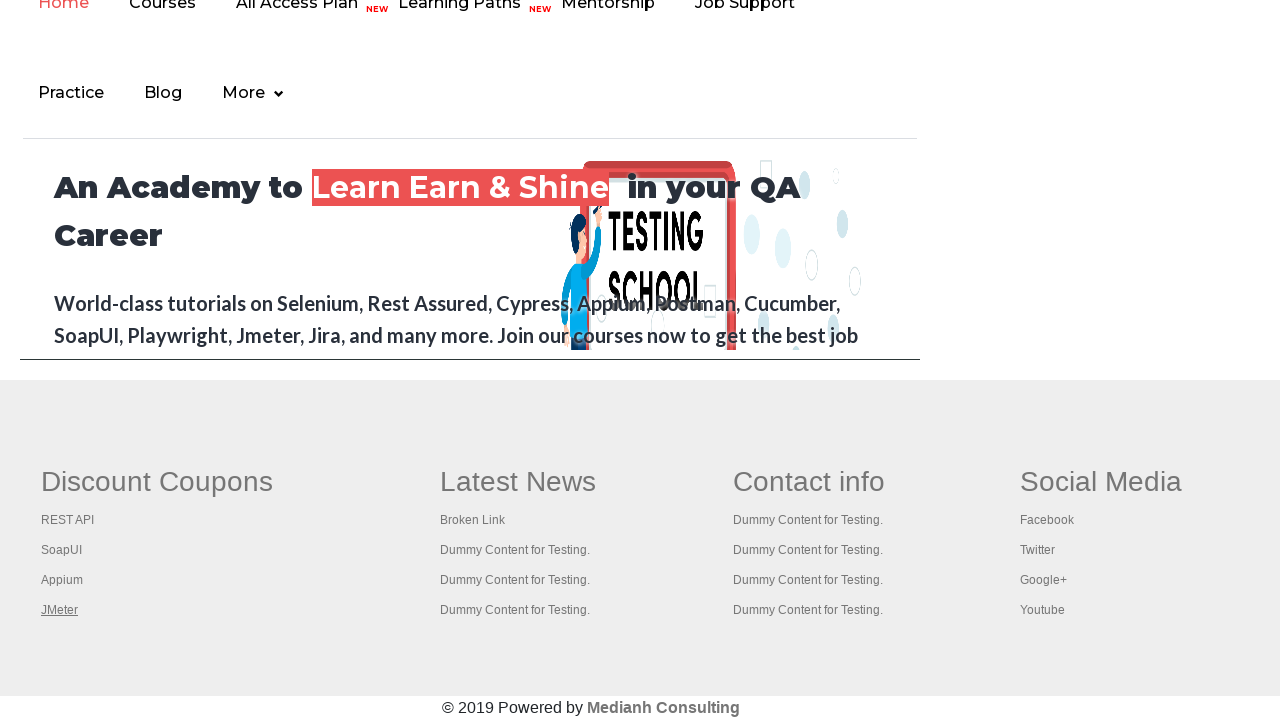

Retrieved opened page title: 'REST API Tutorial'
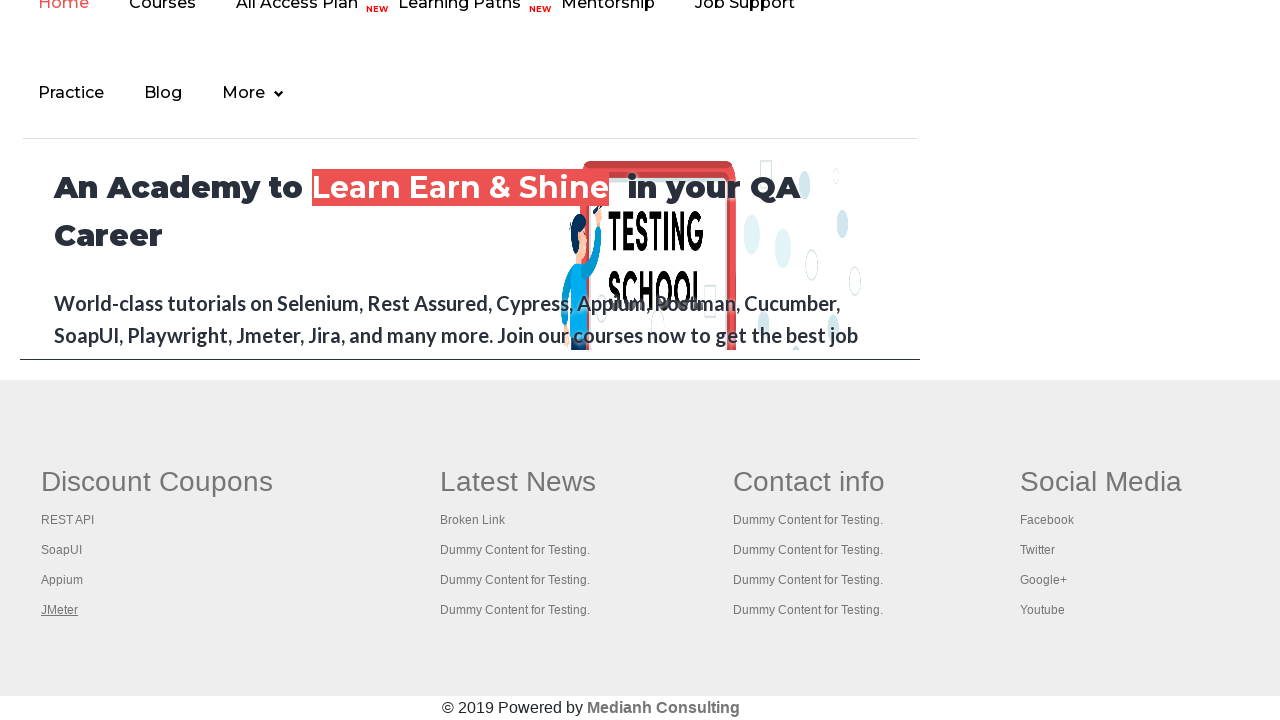

Closed opened page tab
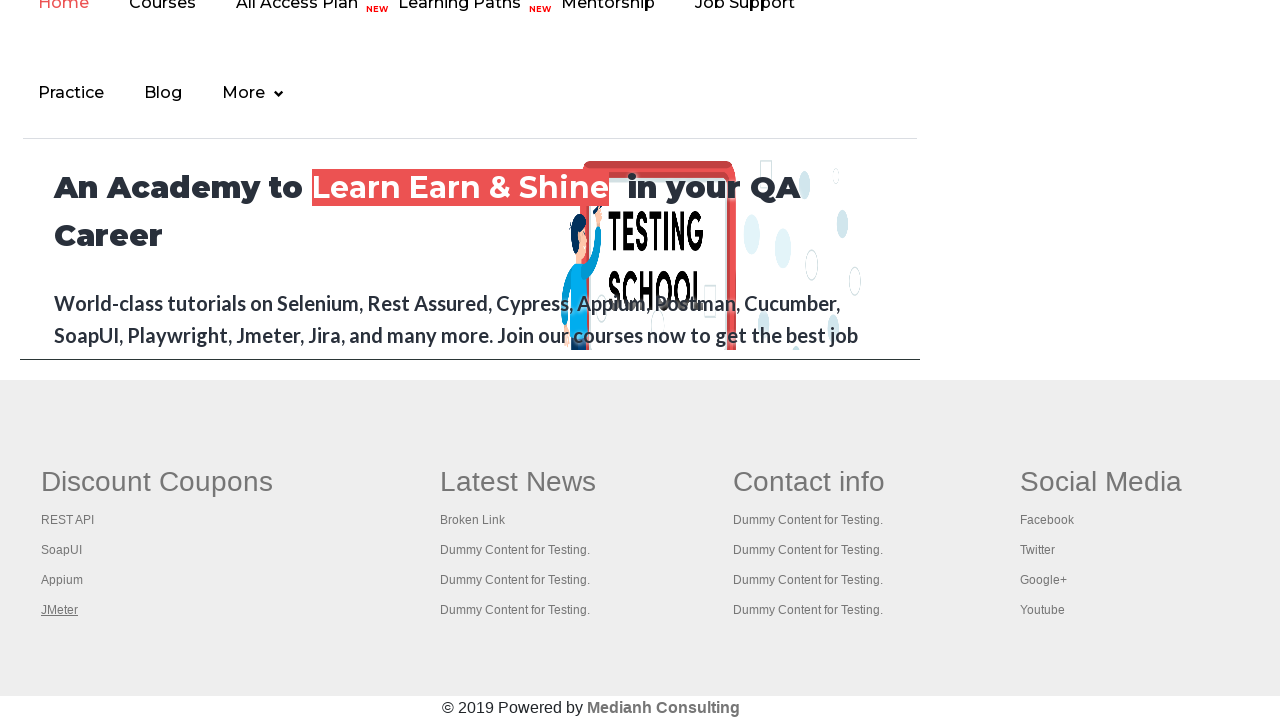

Retrieved opened page title: 'The World’s Most Popular API Testing Tool | SoapUI'
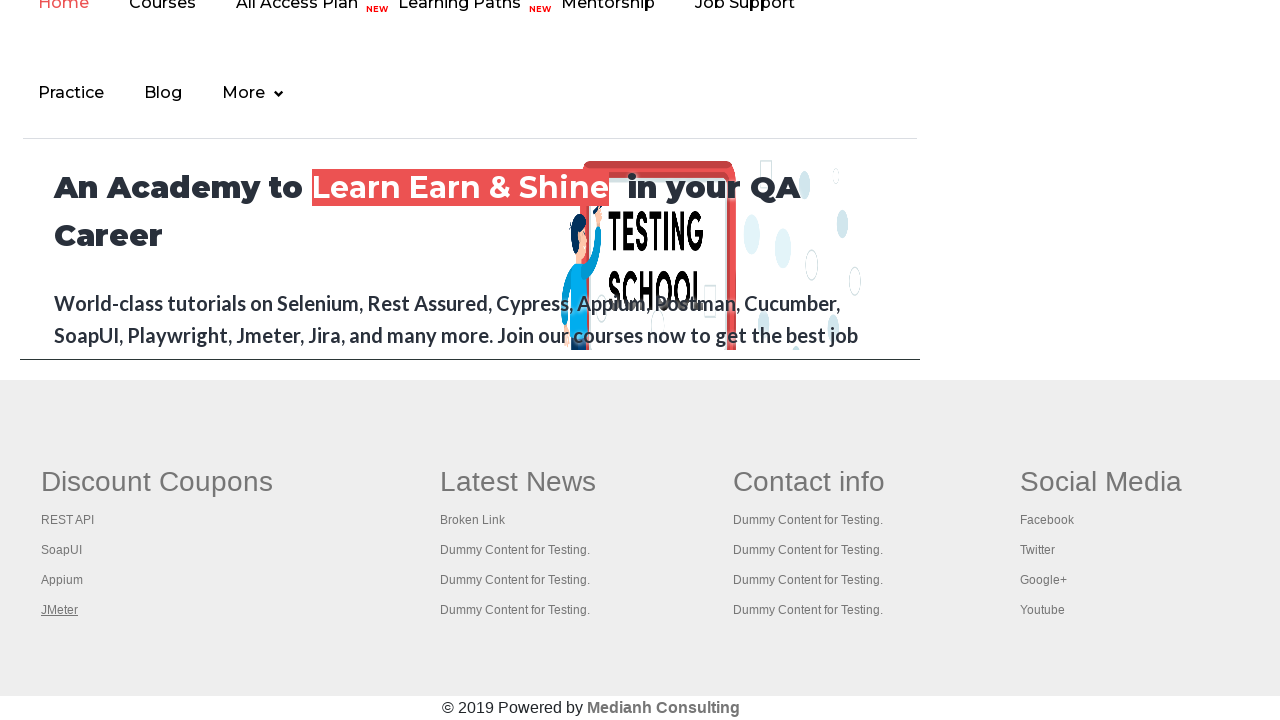

Closed opened page tab
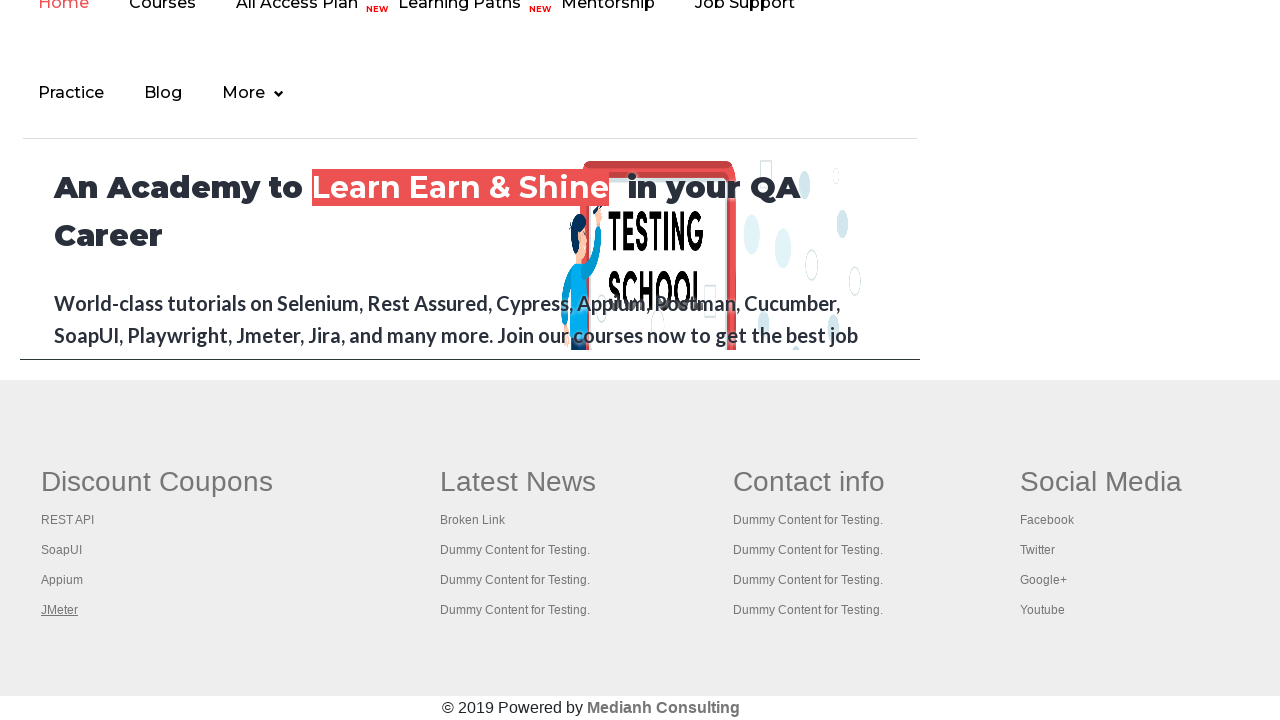

Retrieved opened page title: 'Appium tutorial for Mobile Apps testing | RahulShetty Academy | Rahul'
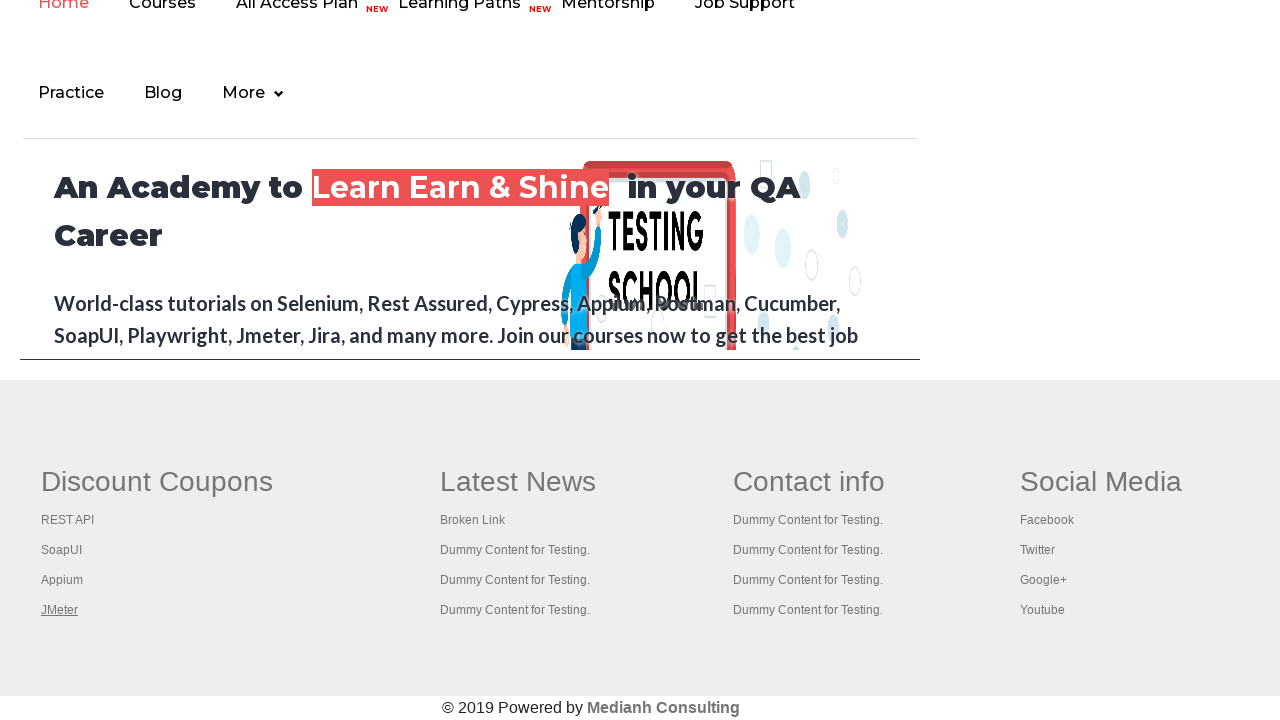

Closed opened page tab
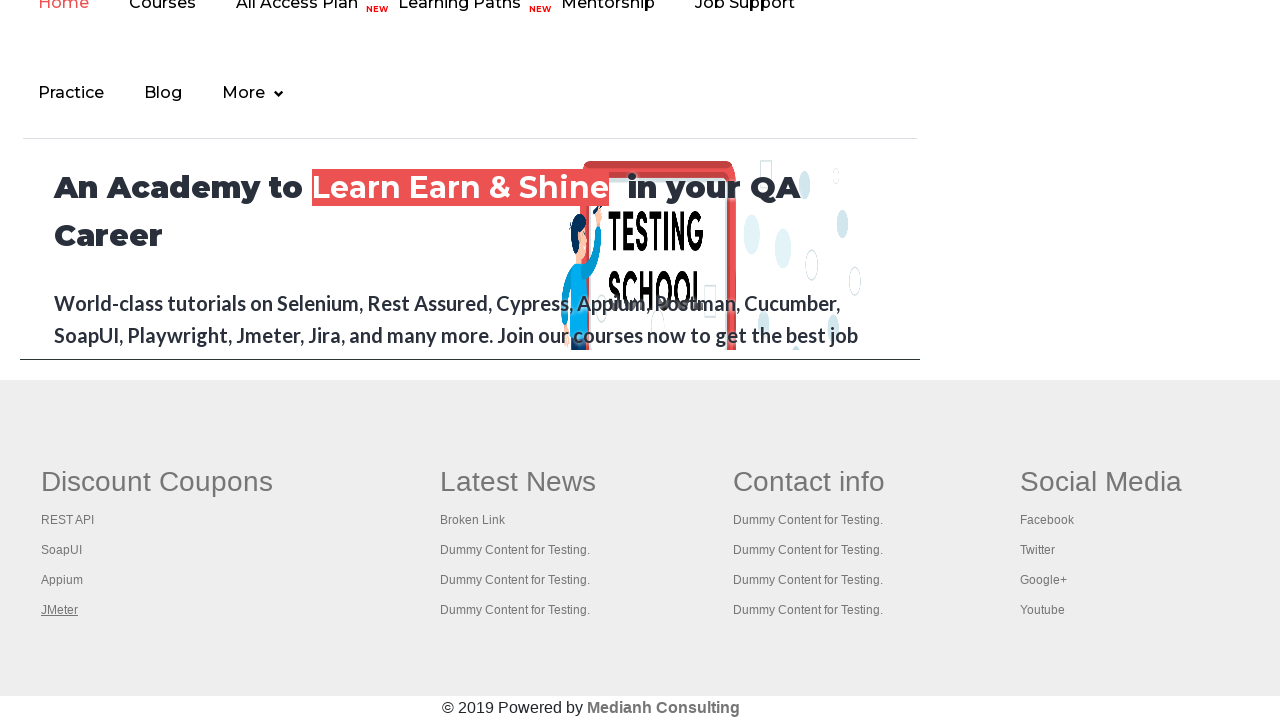

Retrieved opened page title: 'Apache JMeter - Apache JMeter™'
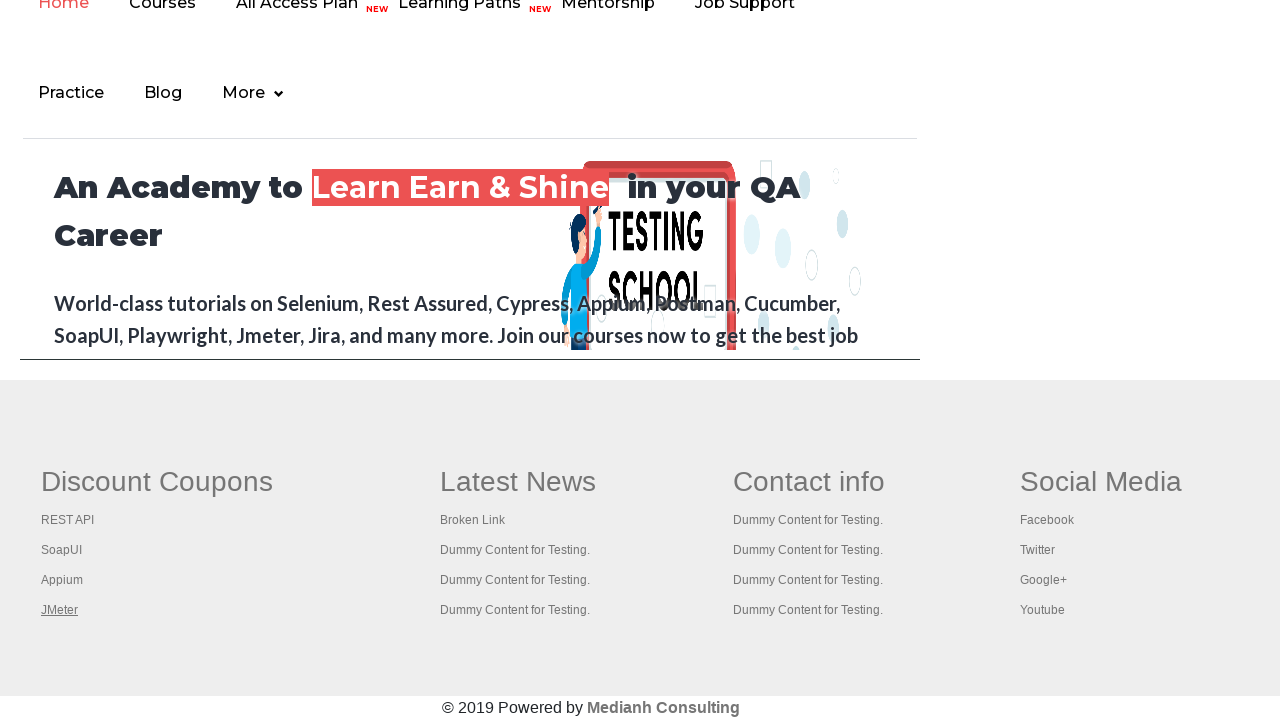

Closed opened page tab
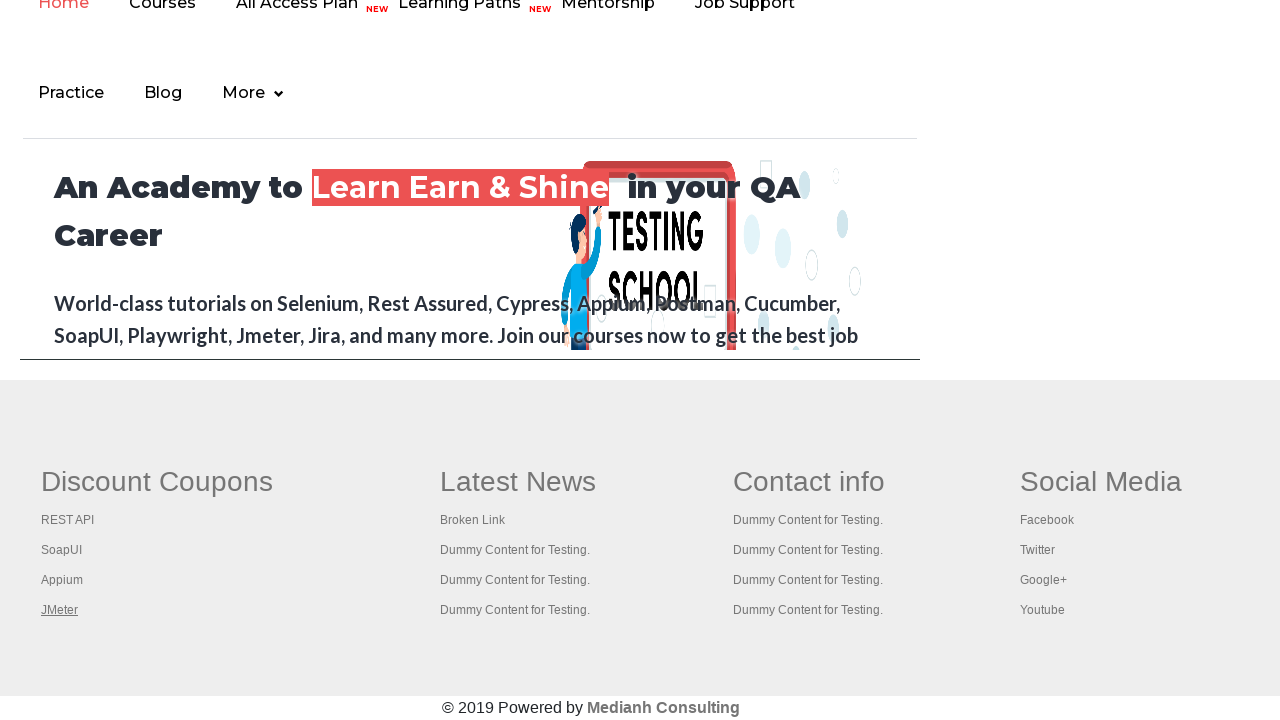

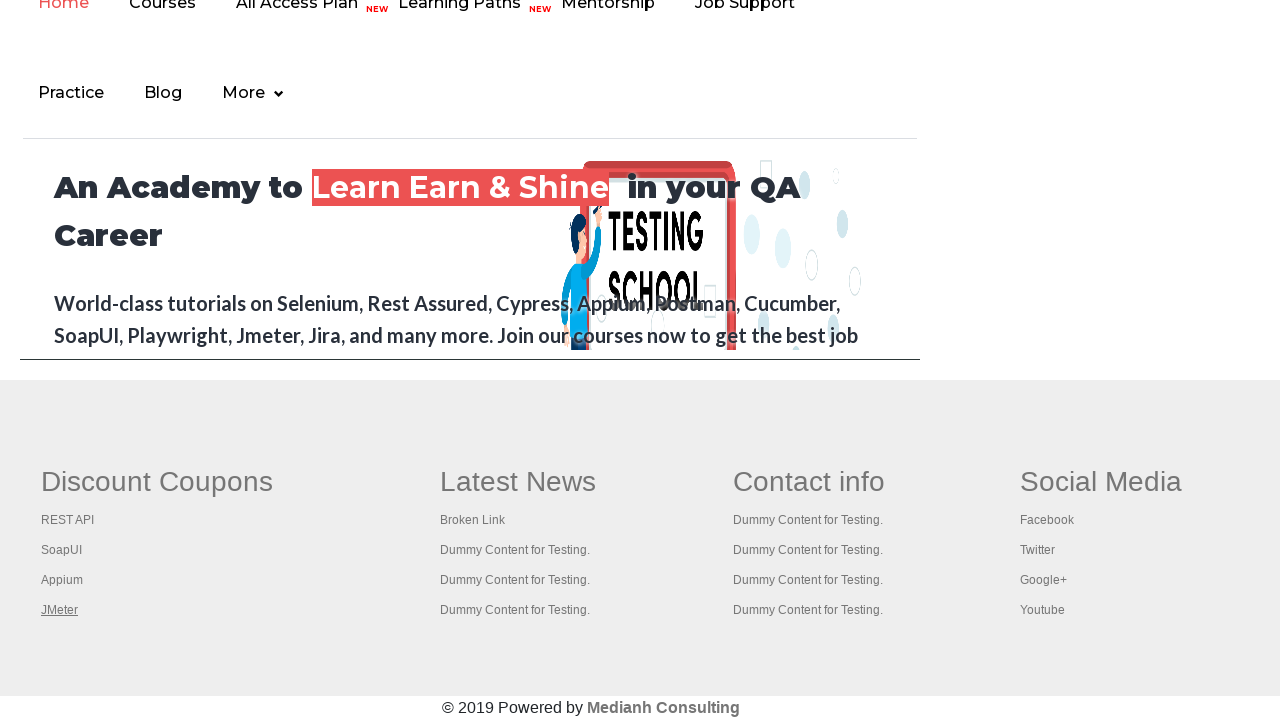